Captures and retrieves the title of the webpage using JavaScript execution

Starting URL: https://www.w3schools.com/js/tryit.asp?filename=tryjs_alert

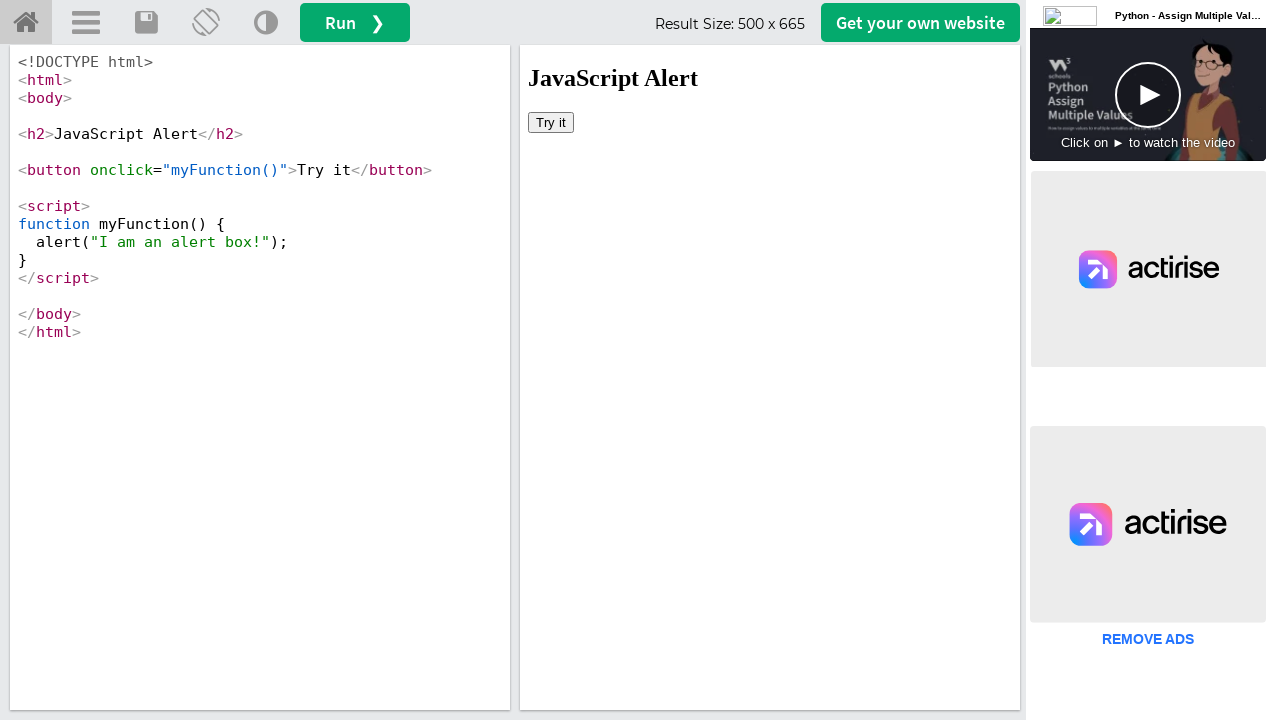

Navigated to W3Schools JavaScript try-it editor
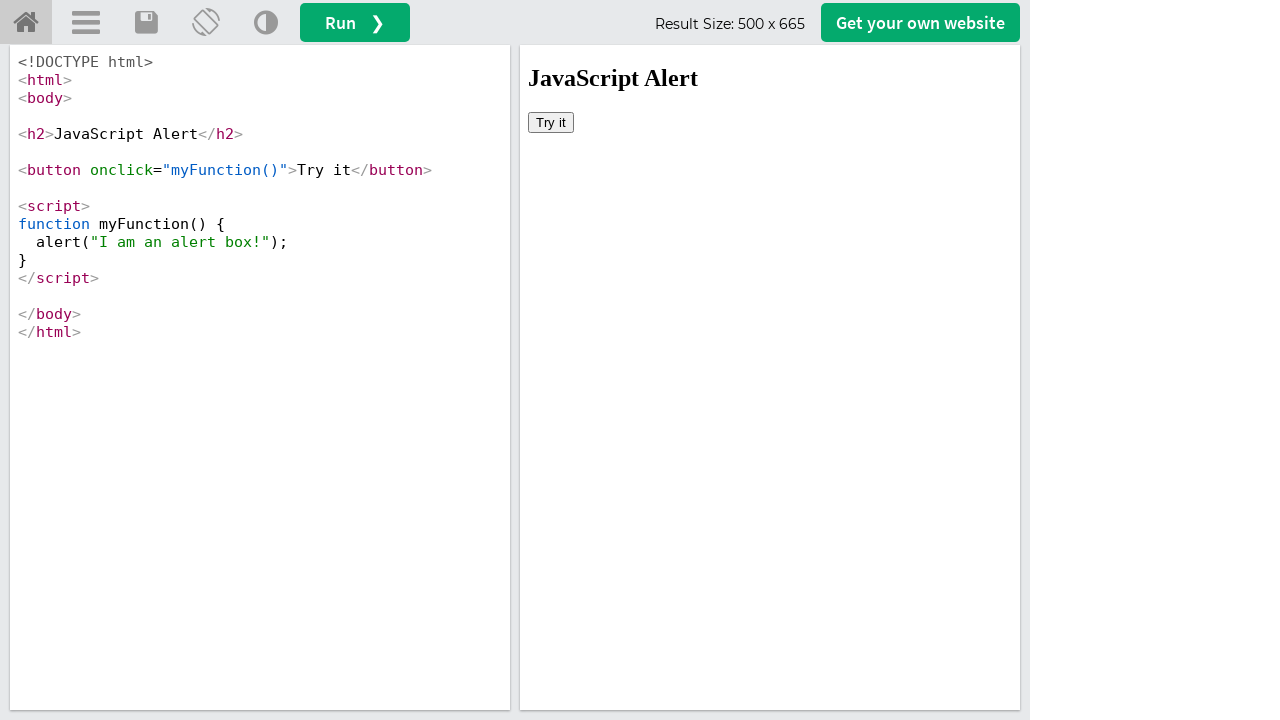

Executed JavaScript to capture page title
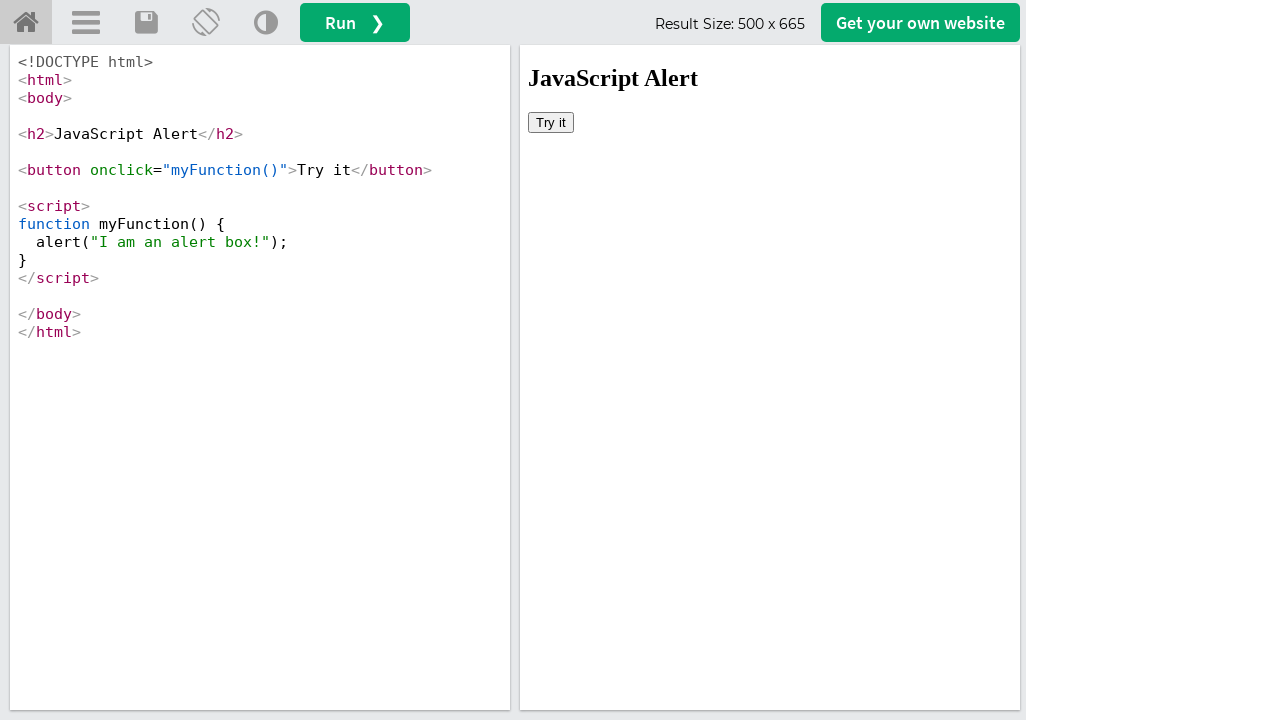

Retrieved page title: W3Schools Tryit Editor
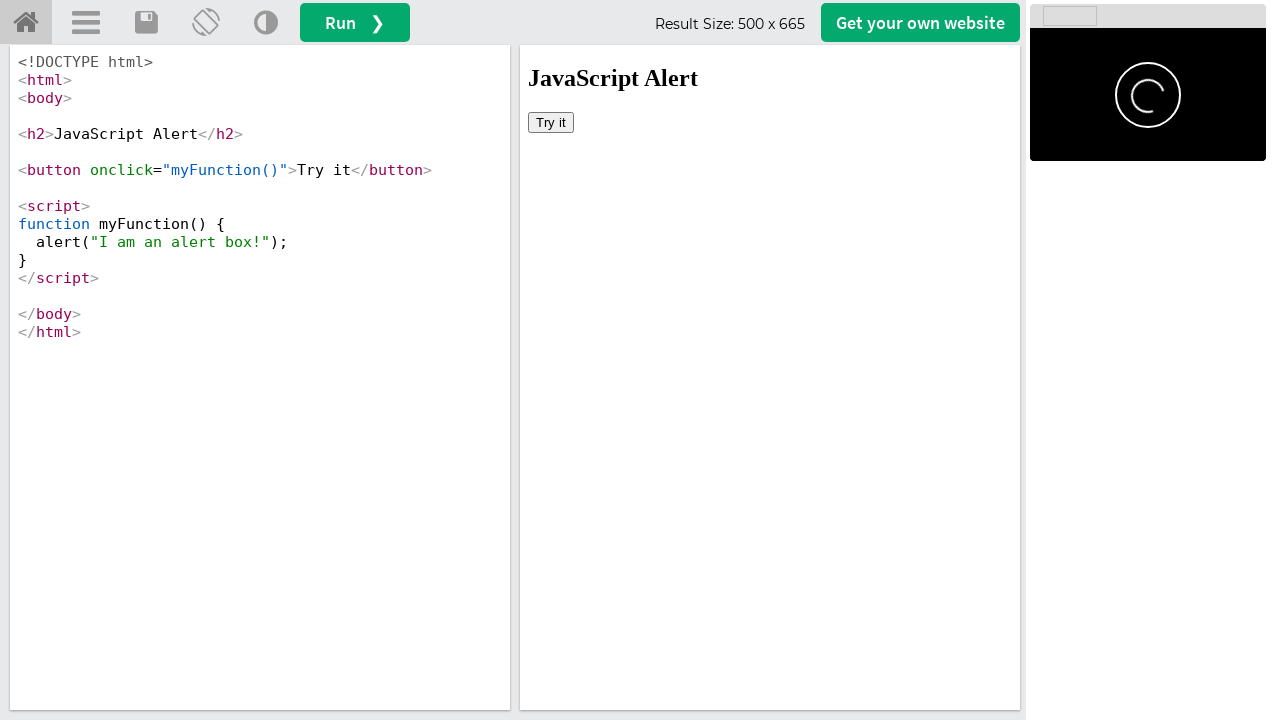

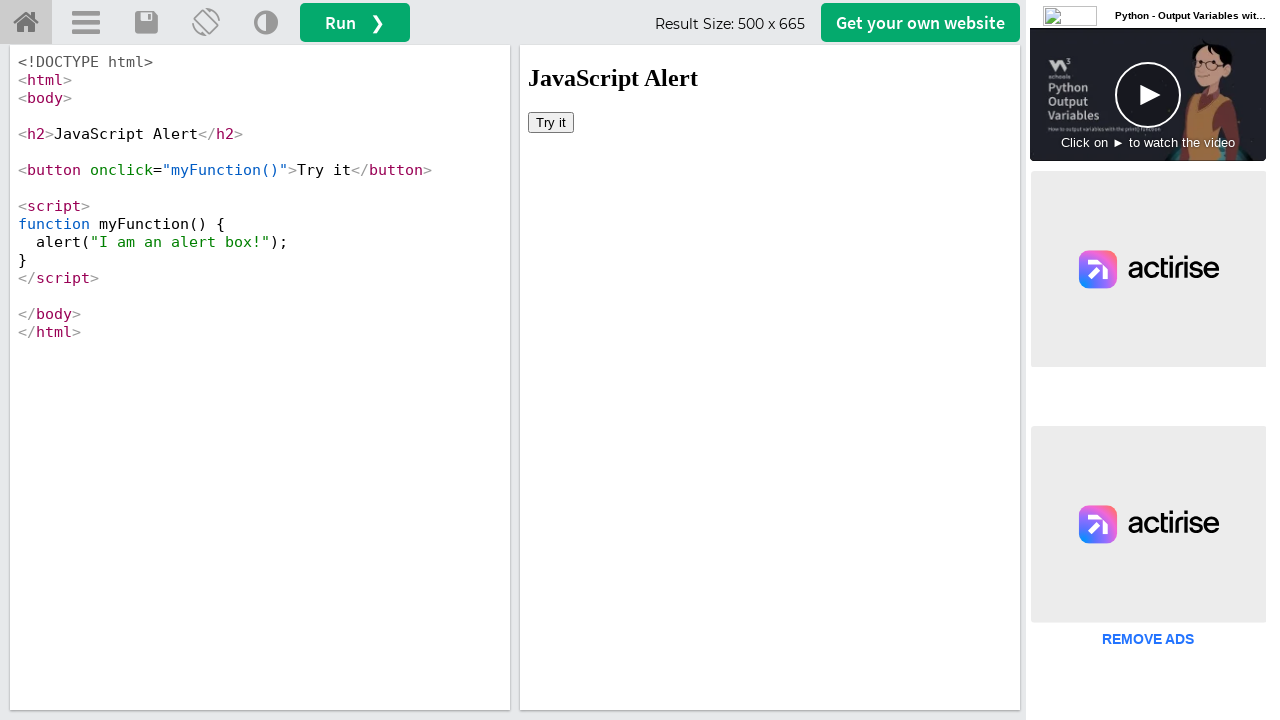